Tests clicking a button that triggers a JavaScript alert and accepting the alert dialog on a test automation practice website.

Starting URL: http://testautomationpractice.blogspot.com

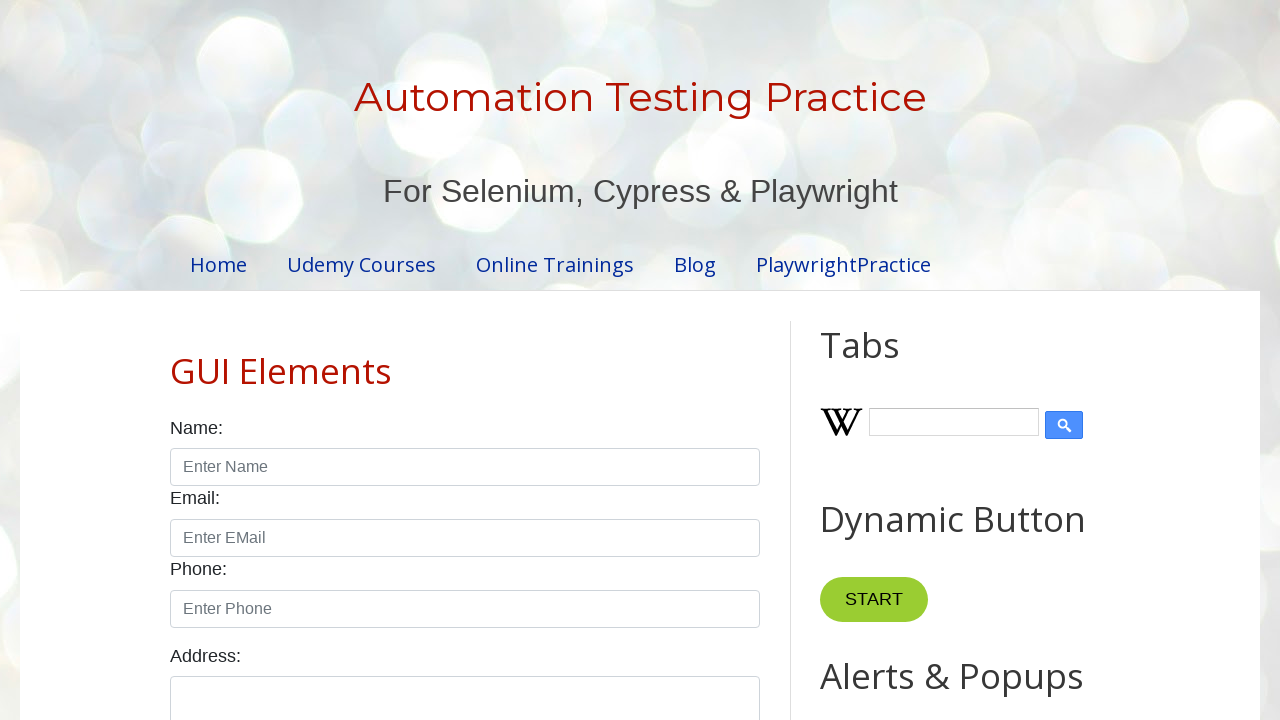

Set up dialog handler to accept alerts
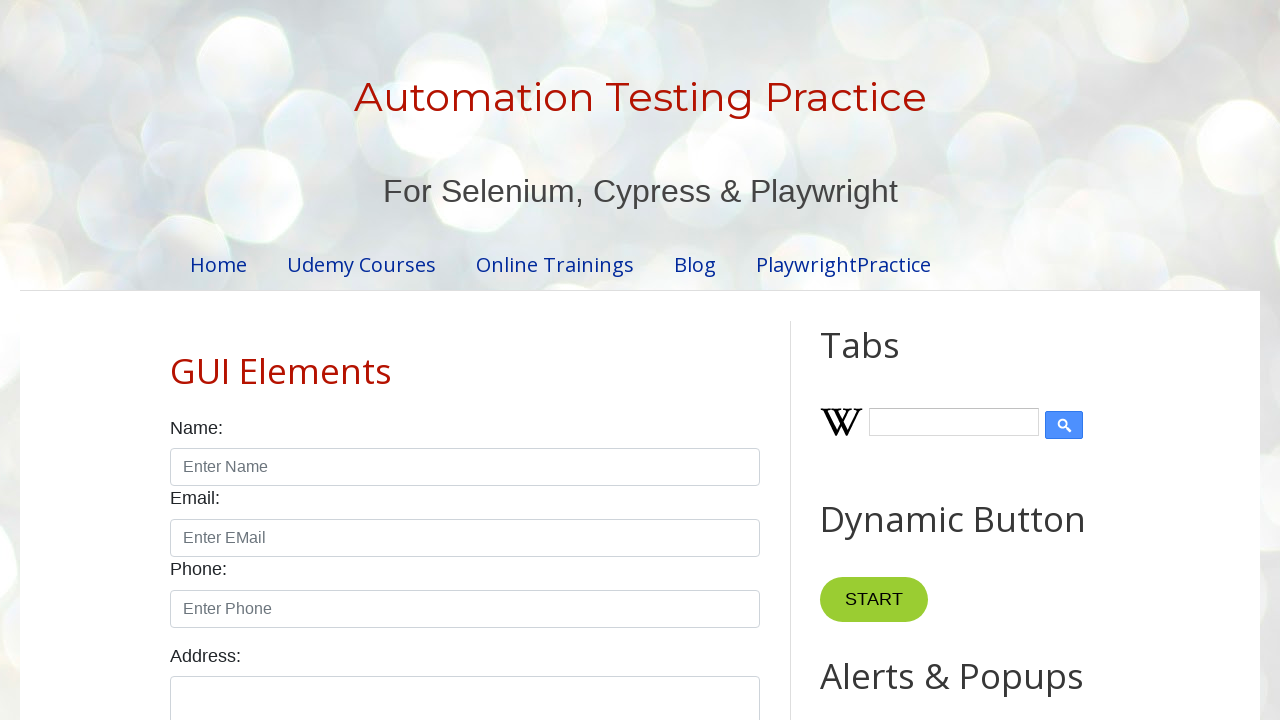

Clicked button that triggers JavaScript alert at (888, 361) on xpath=//*[@id='HTML9']/div[1]/button
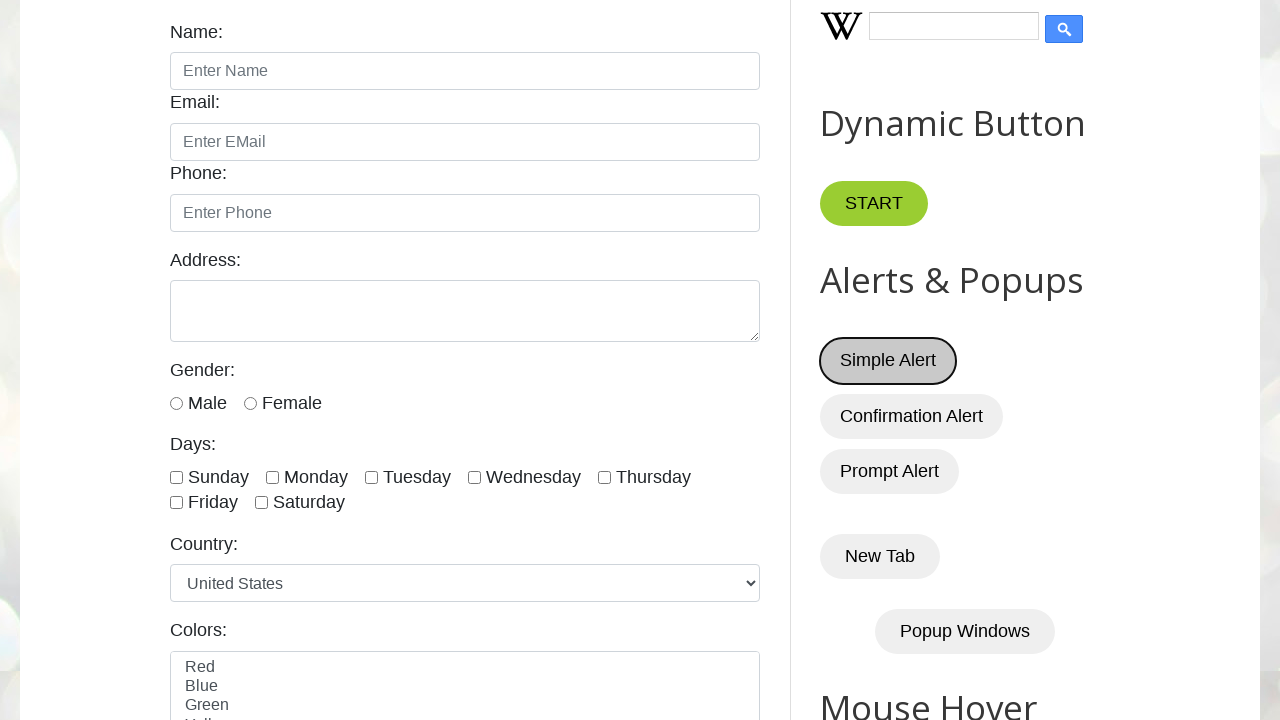

Waited for alert to be handled
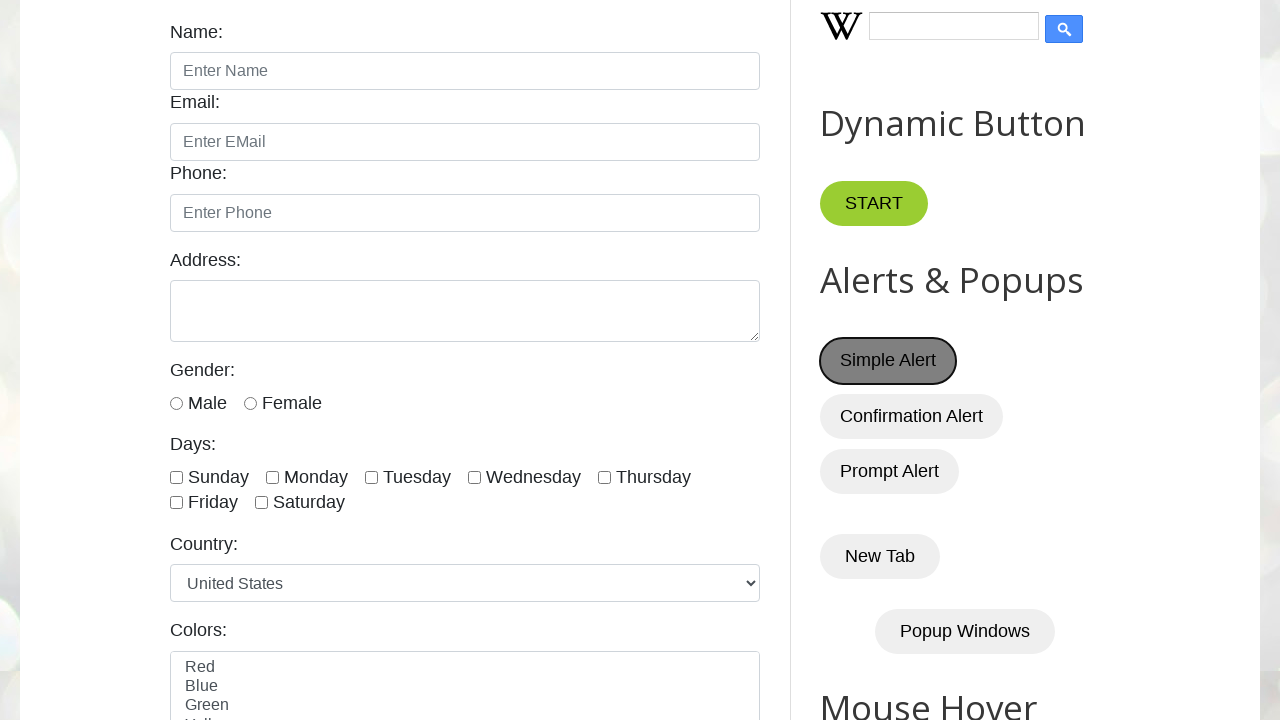

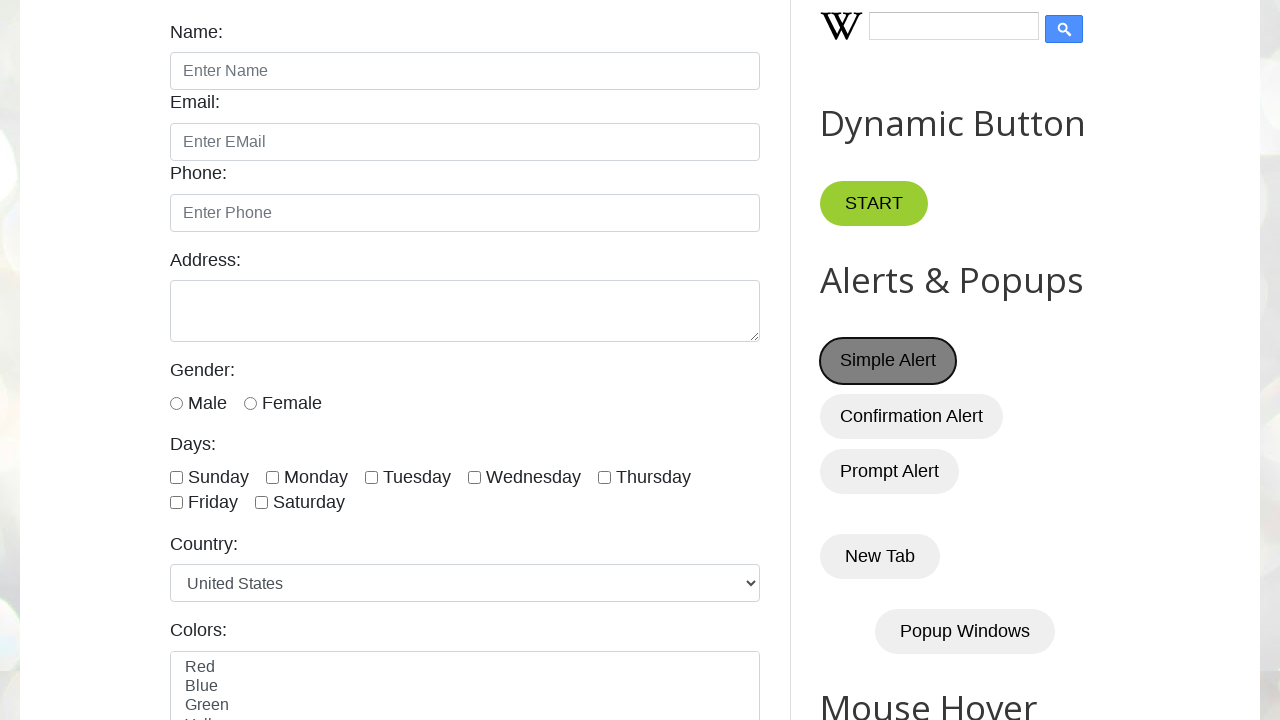